Tests filtering to display only active (uncompleted) items

Starting URL: https://demo.playwright.dev/todomvc

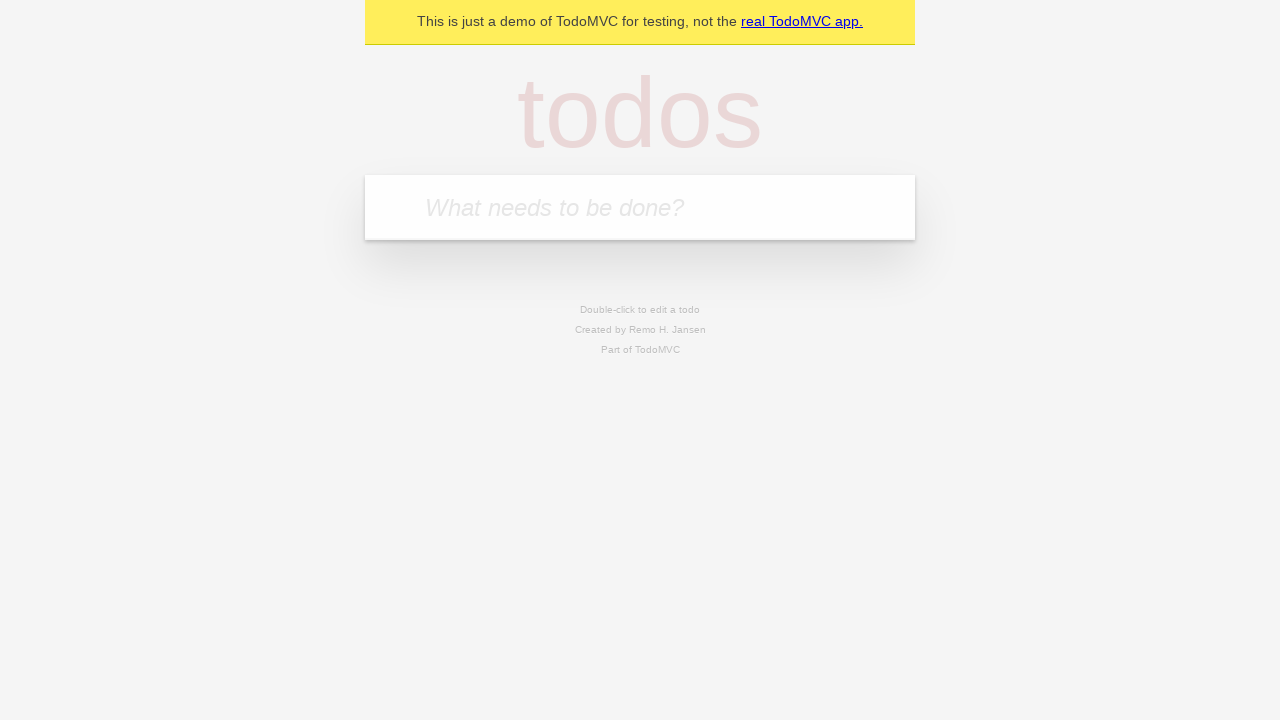

Filled todo input with 'buy some cheese' on internal:attr=[placeholder="What needs to be done?"i]
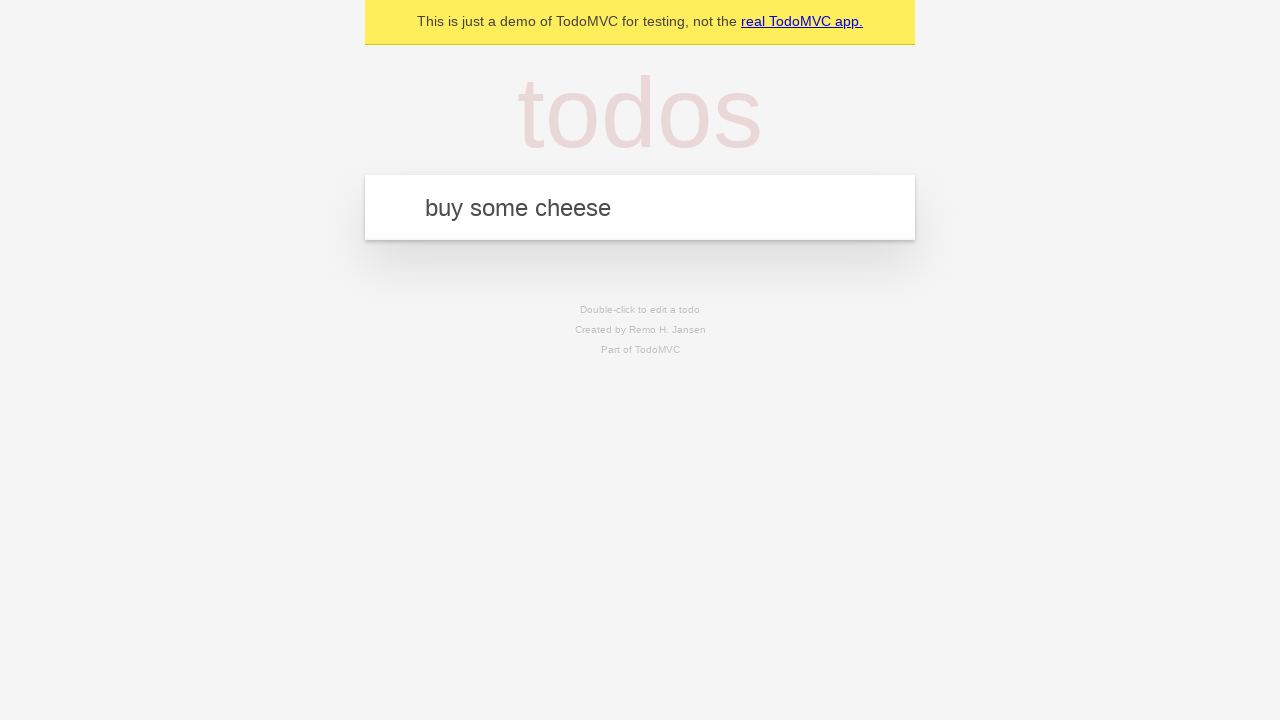

Pressed Enter to add first todo on internal:attr=[placeholder="What needs to be done?"i]
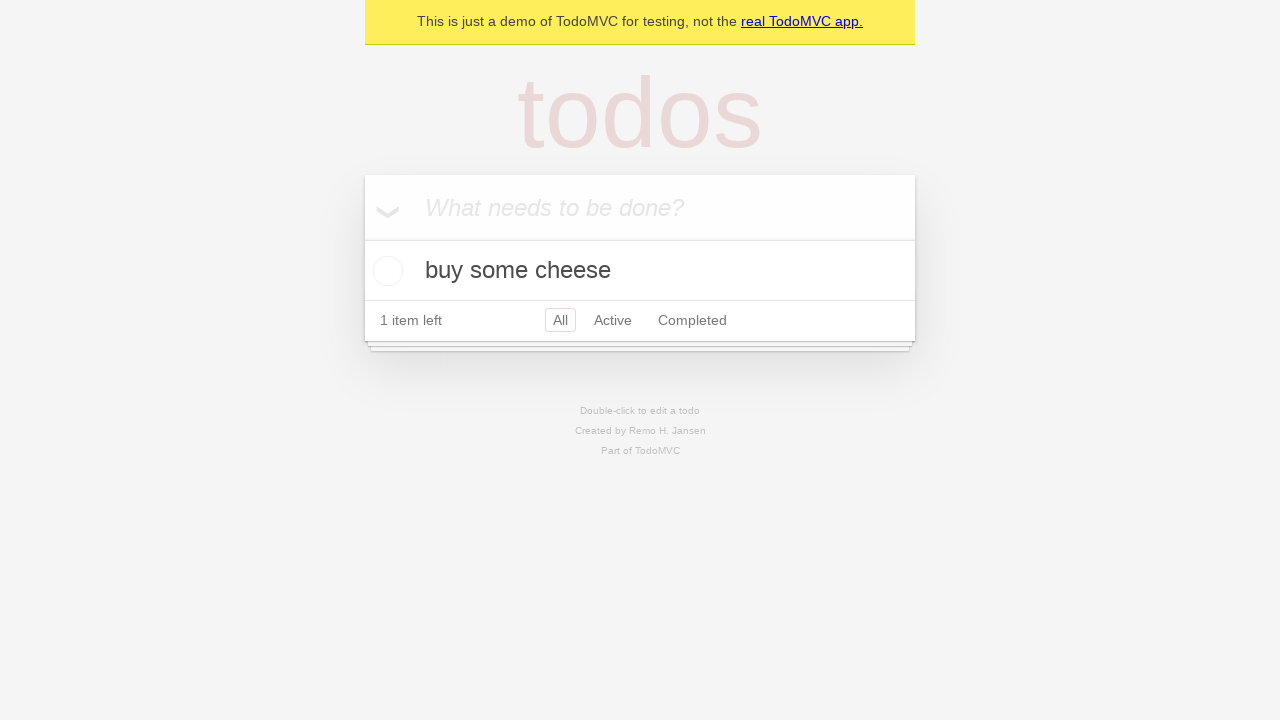

Filled todo input with 'feed the cat' on internal:attr=[placeholder="What needs to be done?"i]
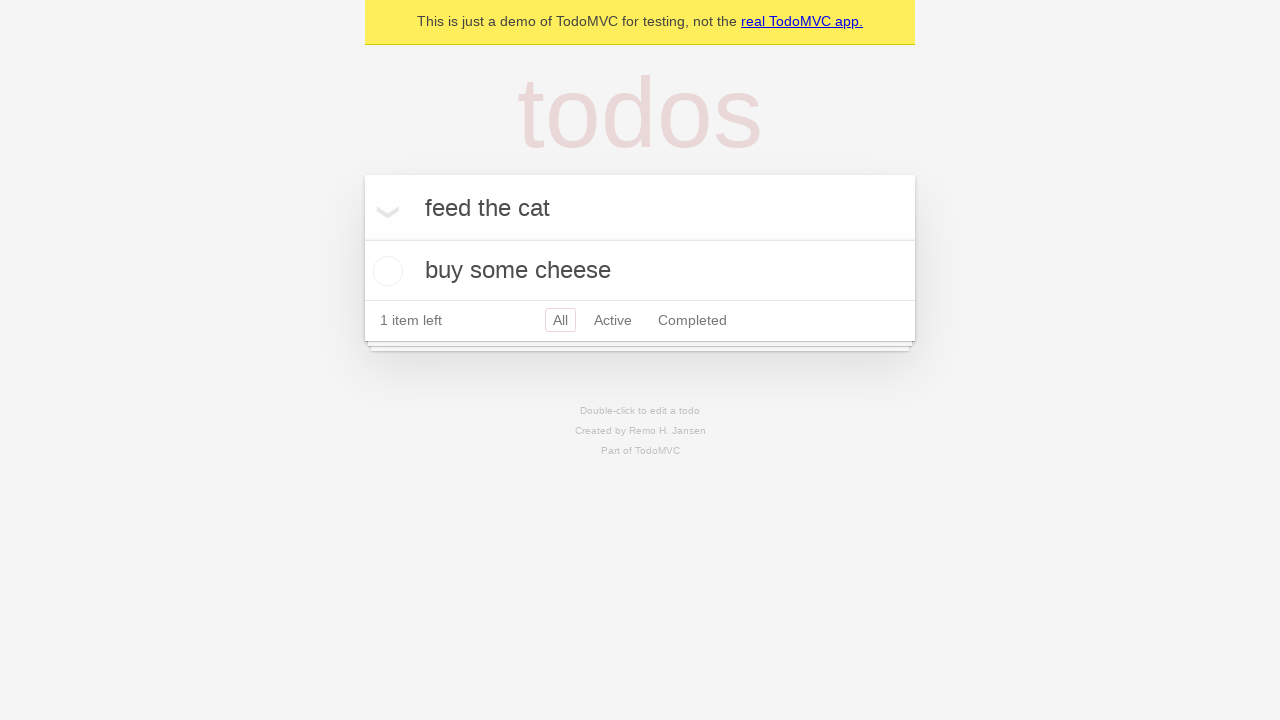

Pressed Enter to add second todo on internal:attr=[placeholder="What needs to be done?"i]
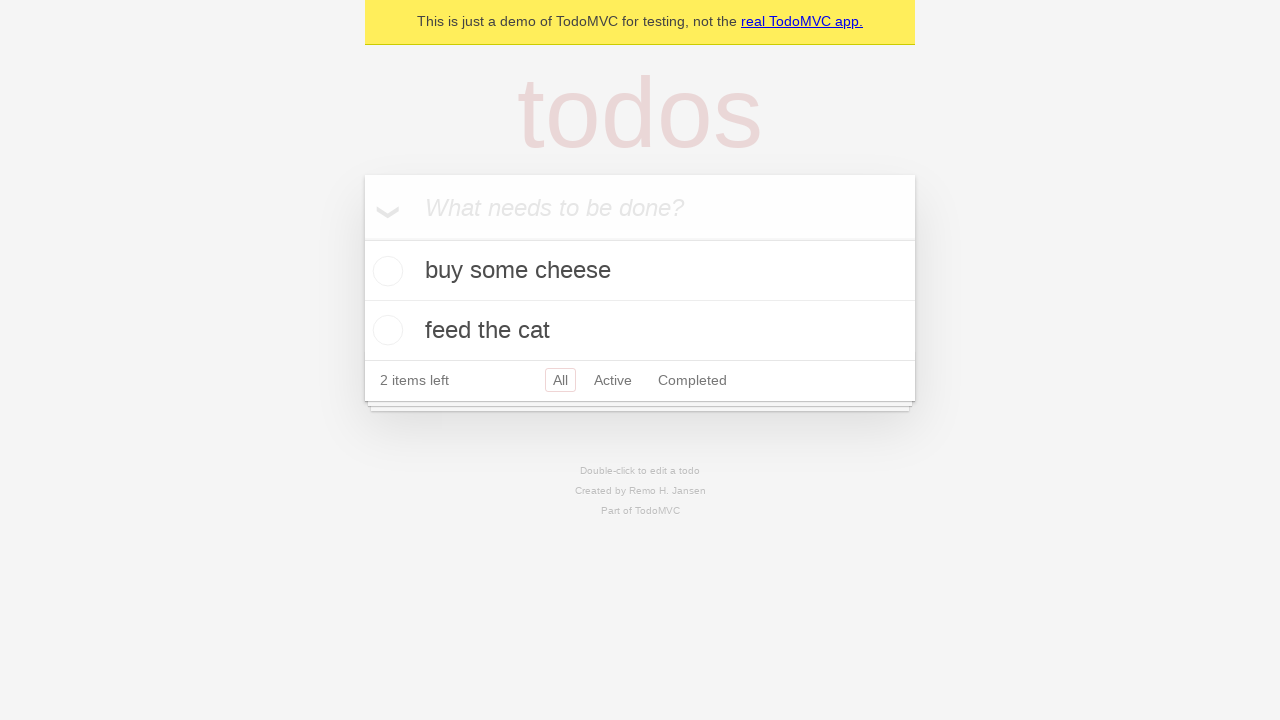

Filled todo input with 'book a doctors appointment' on internal:attr=[placeholder="What needs to be done?"i]
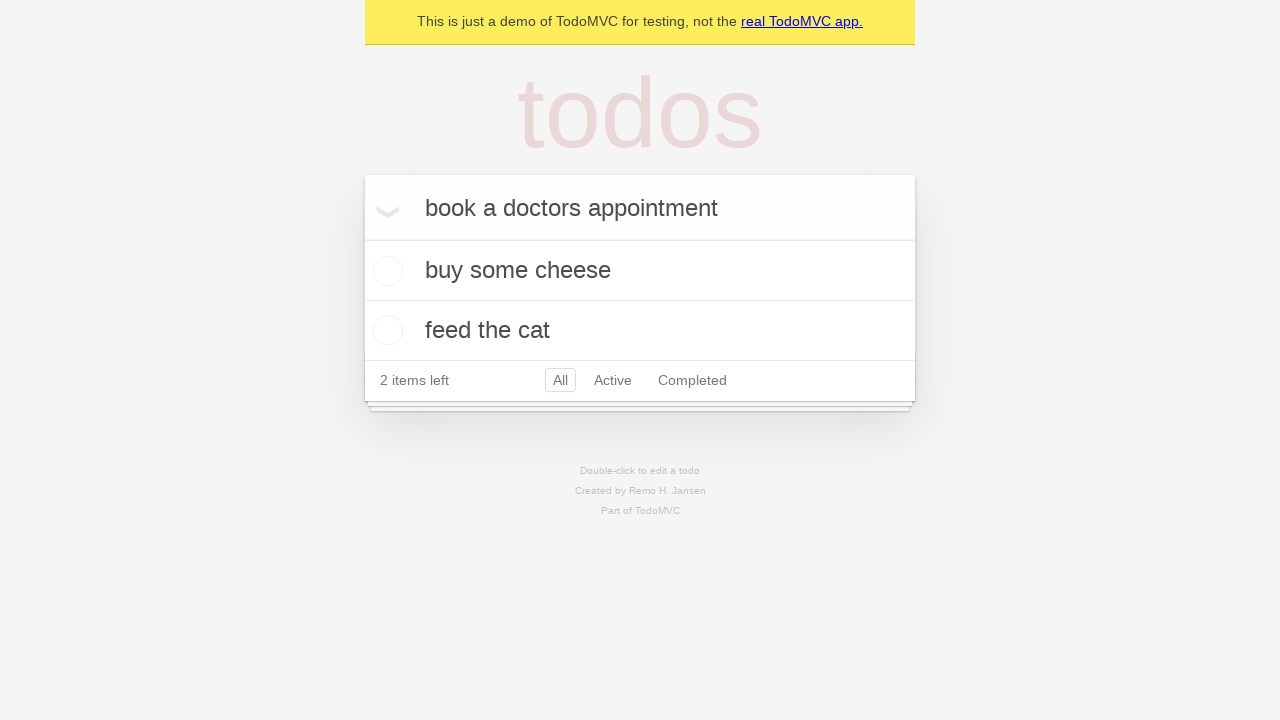

Pressed Enter to add third todo on internal:attr=[placeholder="What needs to be done?"i]
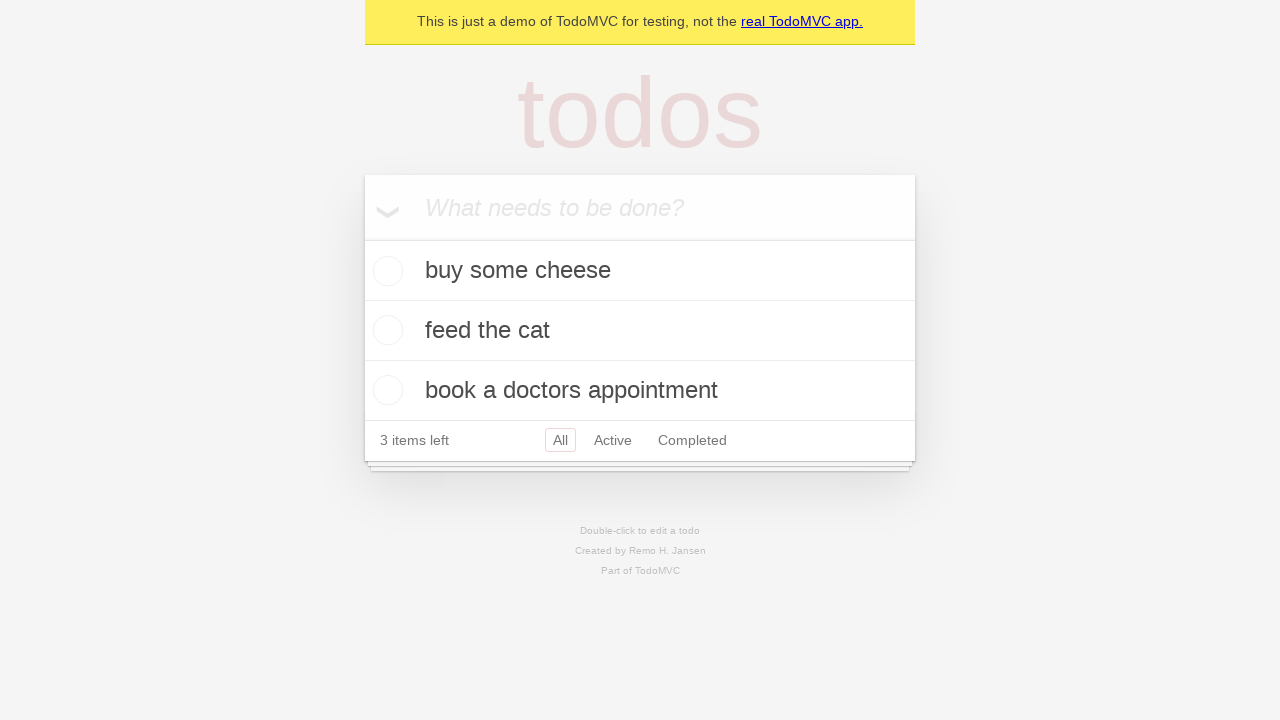

Checked the second todo item to mark it as completed at (385, 330) on [data-testid='todo-item'] >> nth=1 >> internal:role=checkbox
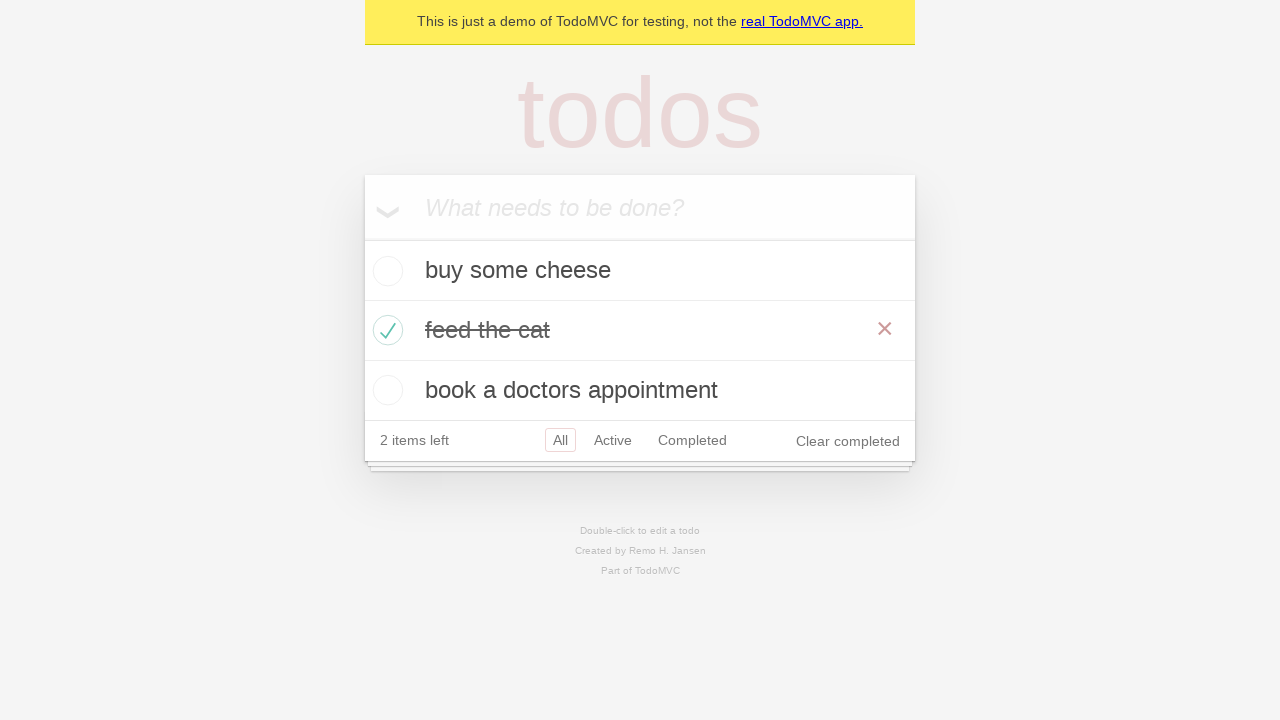

Clicked Active filter to display only uncompleted items at (613, 440) on internal:role=link[name="Active"i]
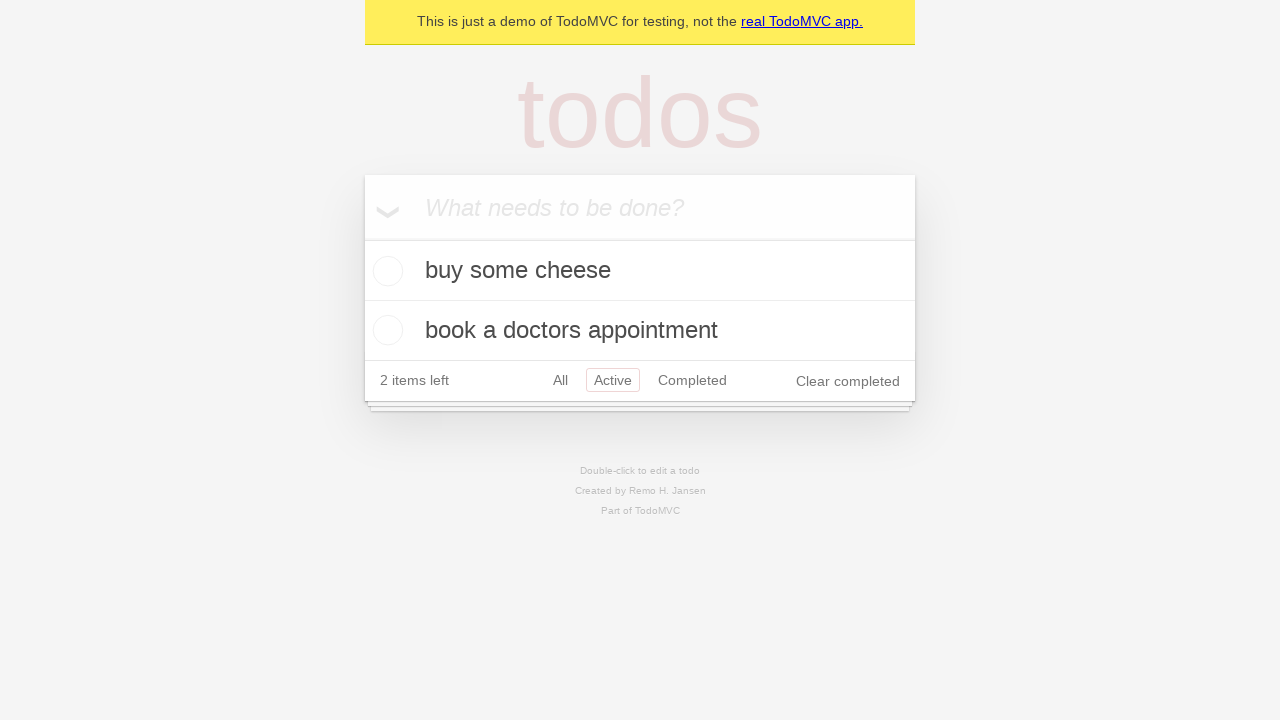

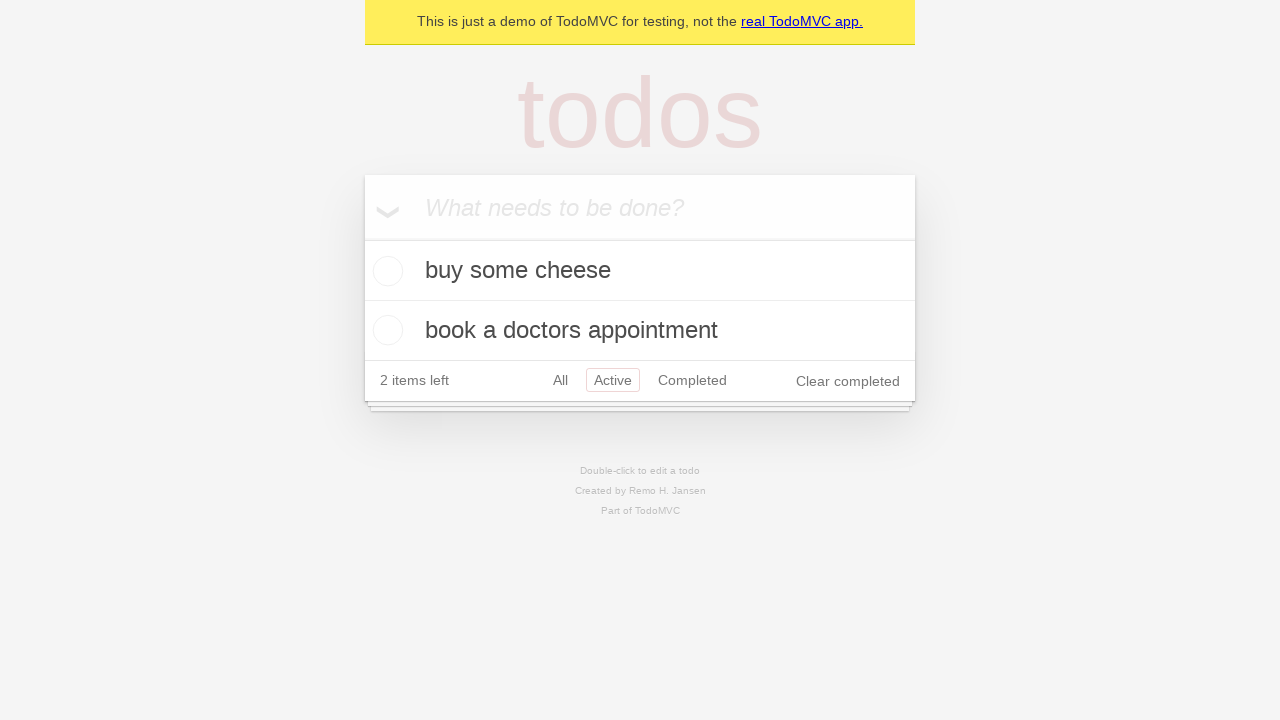